Tests homepage navigation by clicking Shop link, navigating back and forward, then clicking Home and verifying product arrivals are displayed

Starting URL: http://practice.automationtesting.in/

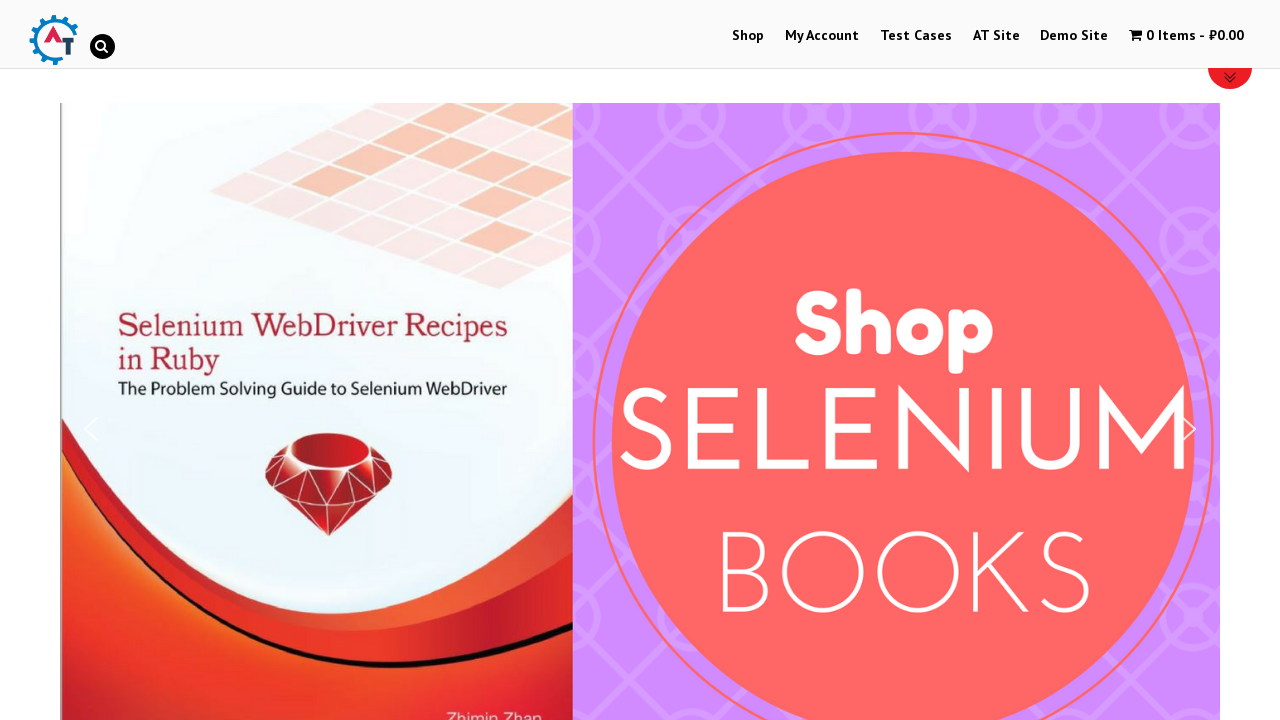

Clicked Shop link to navigate to shop page at (748, 36) on a:has-text('Shop')
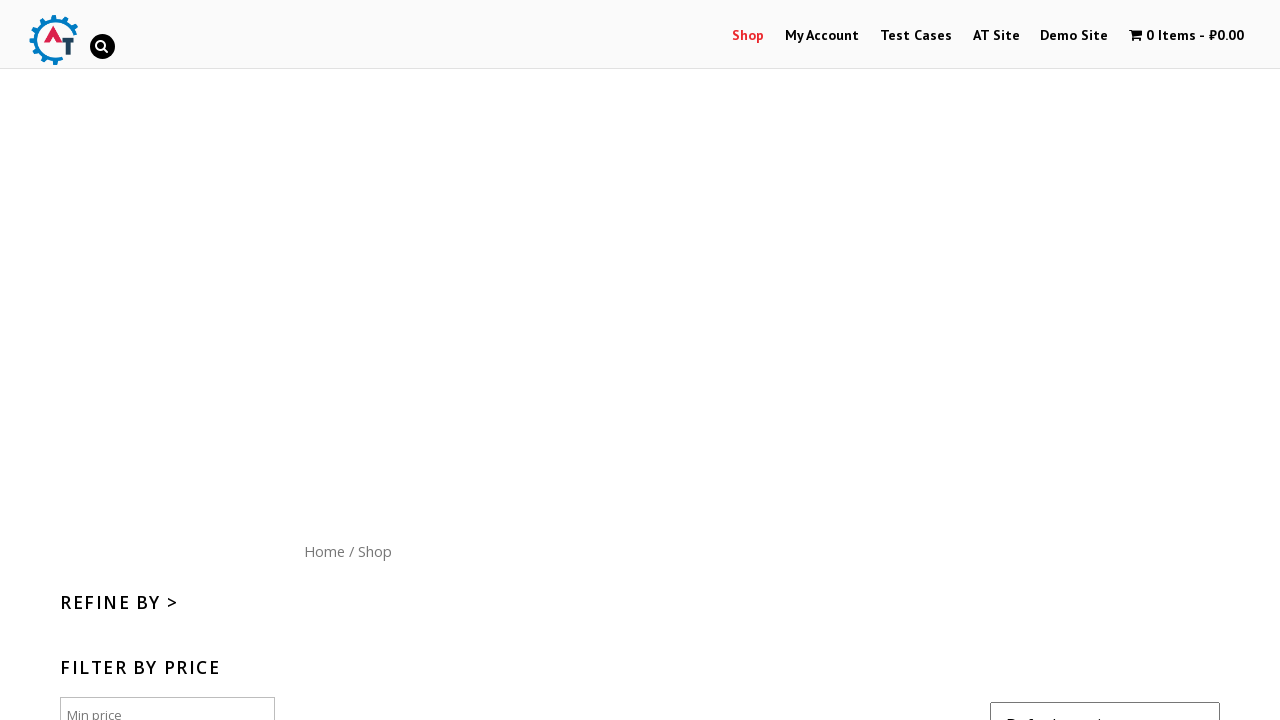

Navigated back to previous page
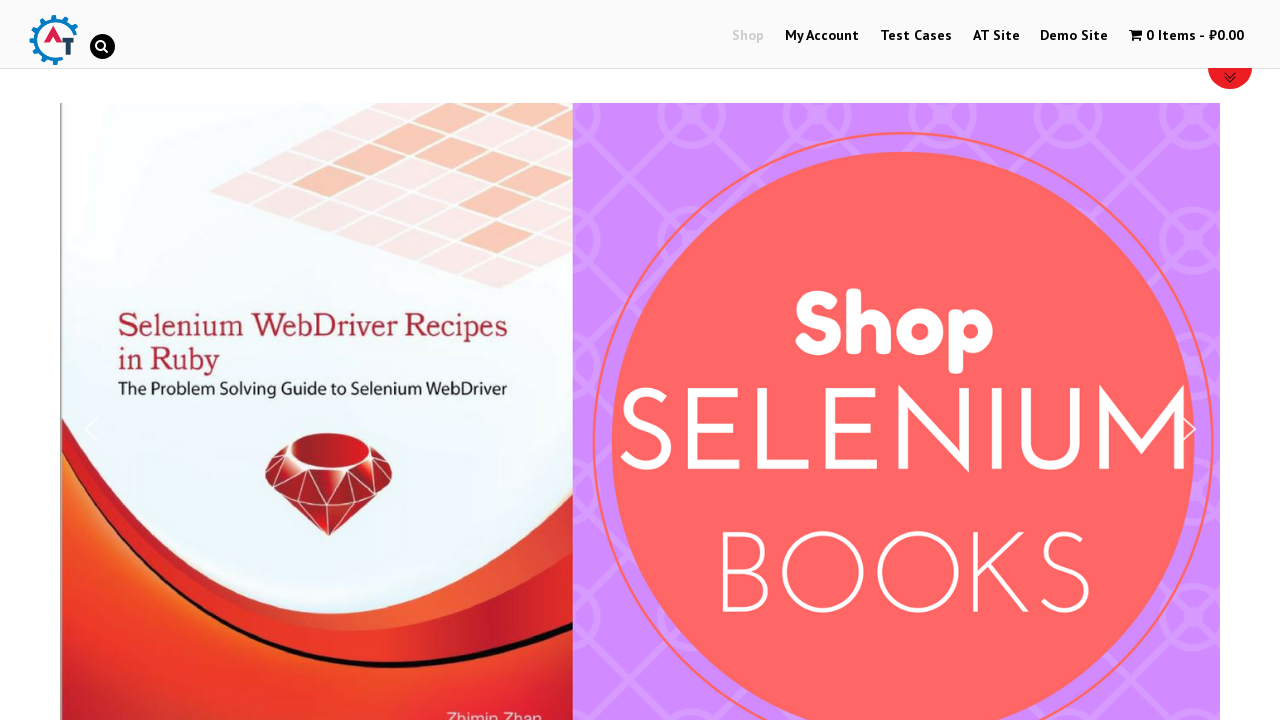

Navigated forward to shop page
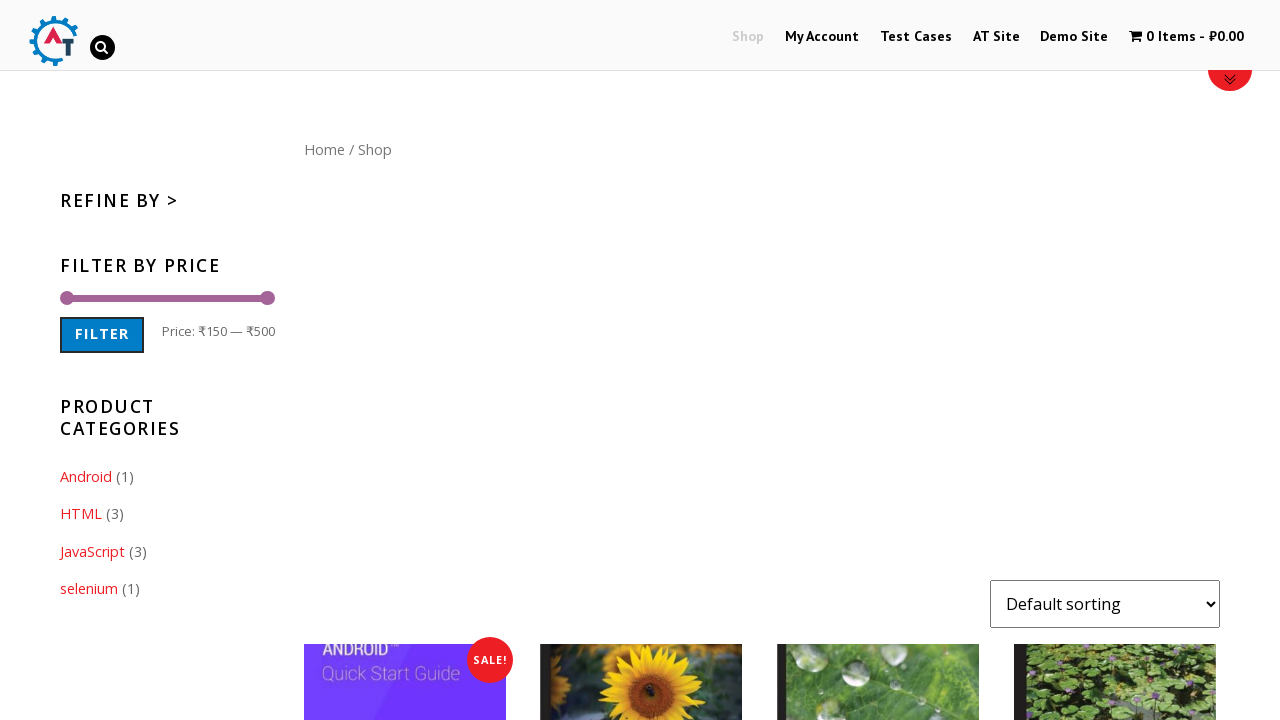

Clicked Home link to return to homepage at (324, 149) on a:has-text('Home')
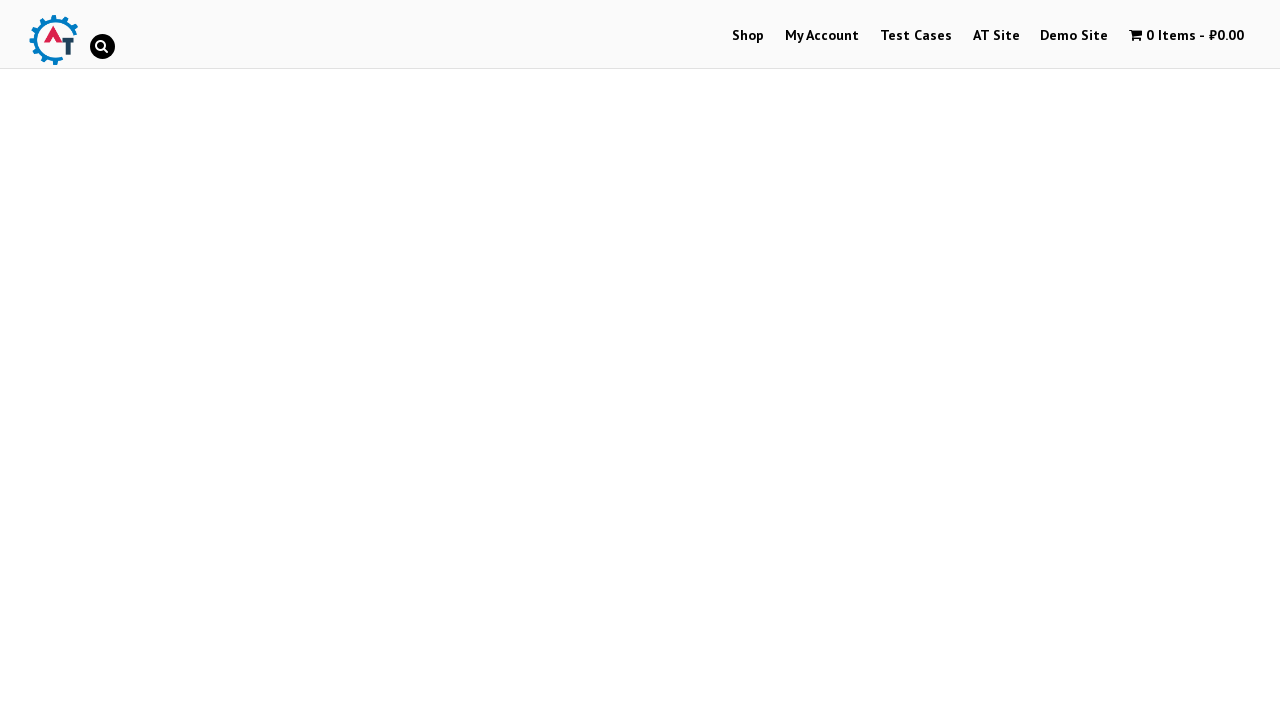

Product arrivals displayed on homepage with three items visible
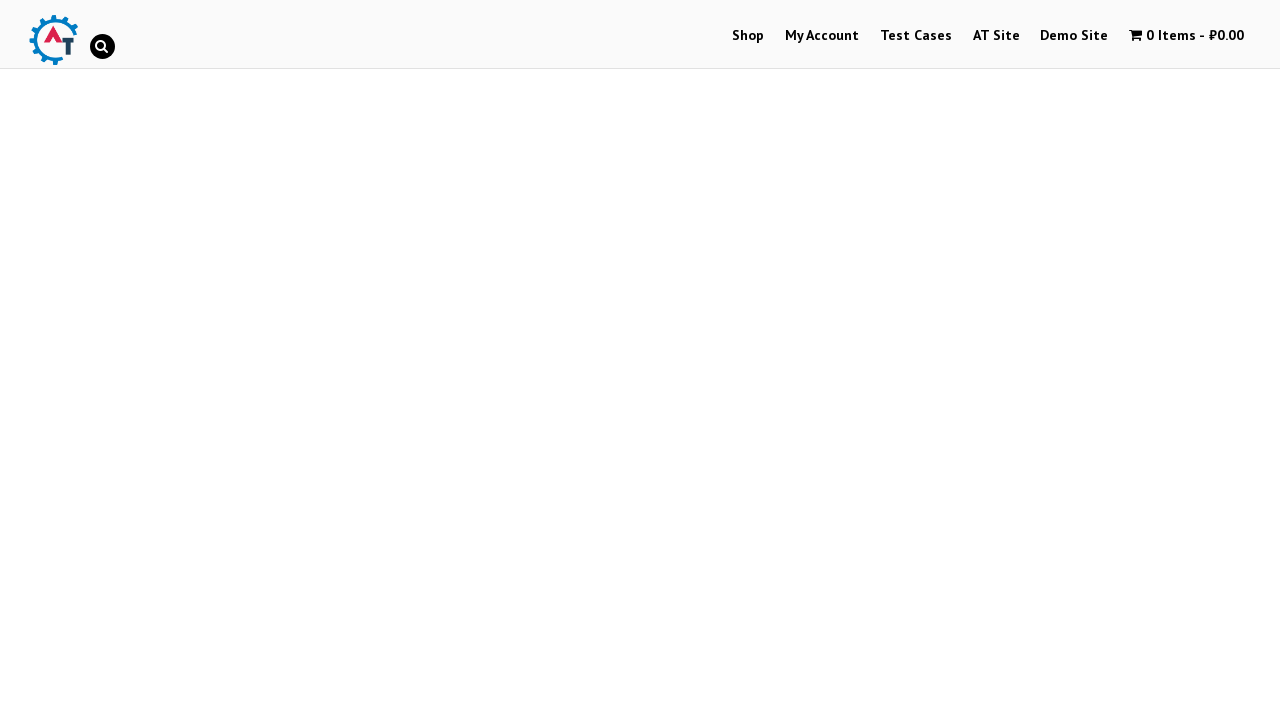

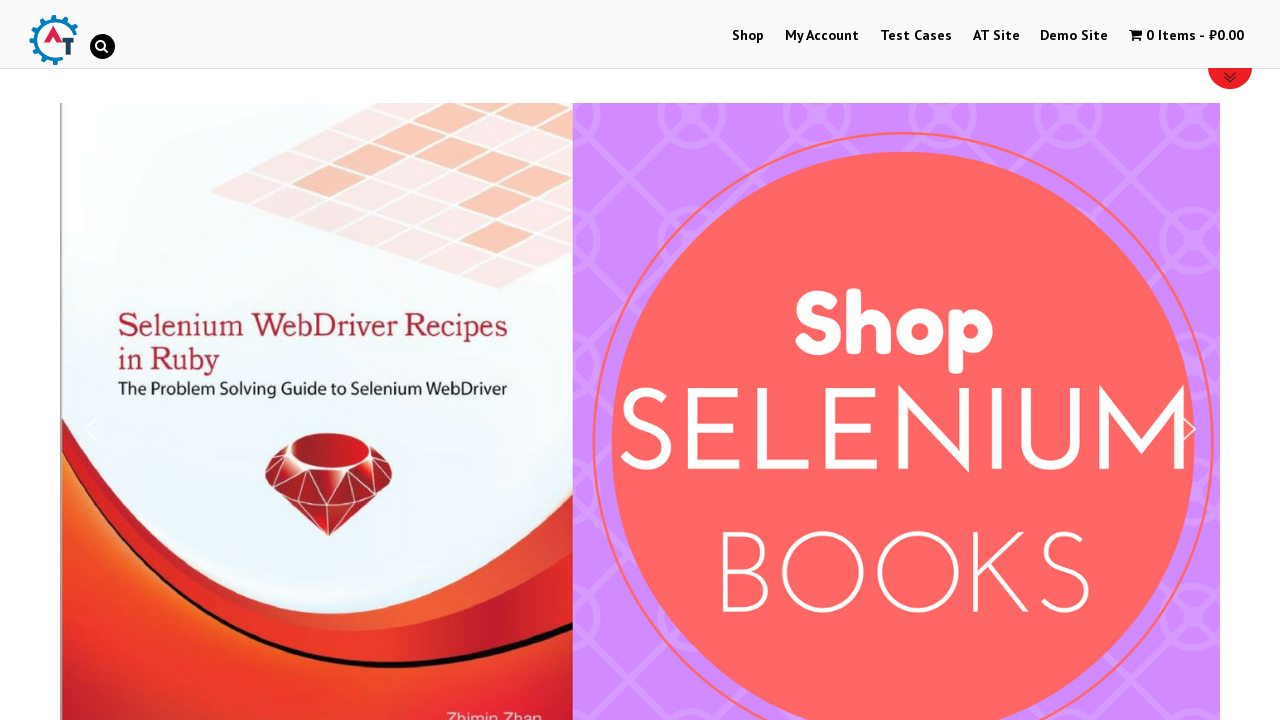